Tests Challenging DOM page by clicking navigation, interacting with dynamic buttons, and verifying table content

Starting URL: https://the-internet.herokuapp.com/

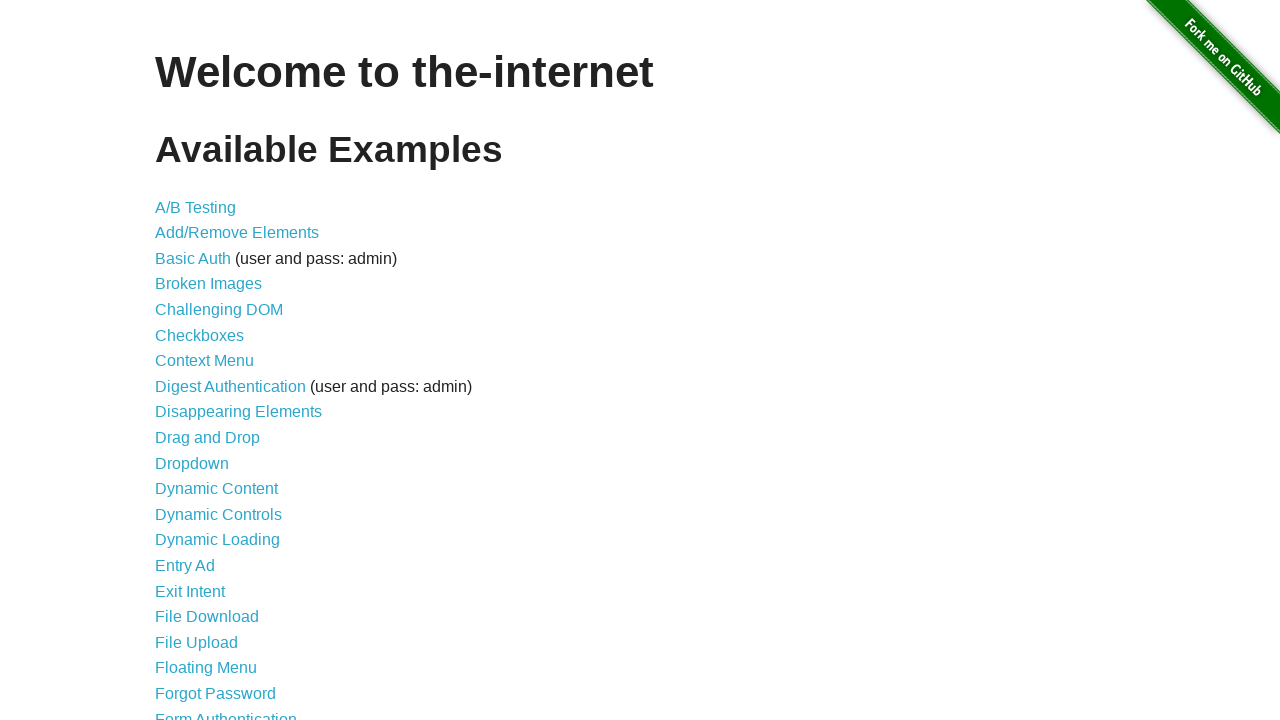

Clicked on Challenging DOM link at (219, 310) on xpath=//*[contains(text(), 'Challenging DOM')]
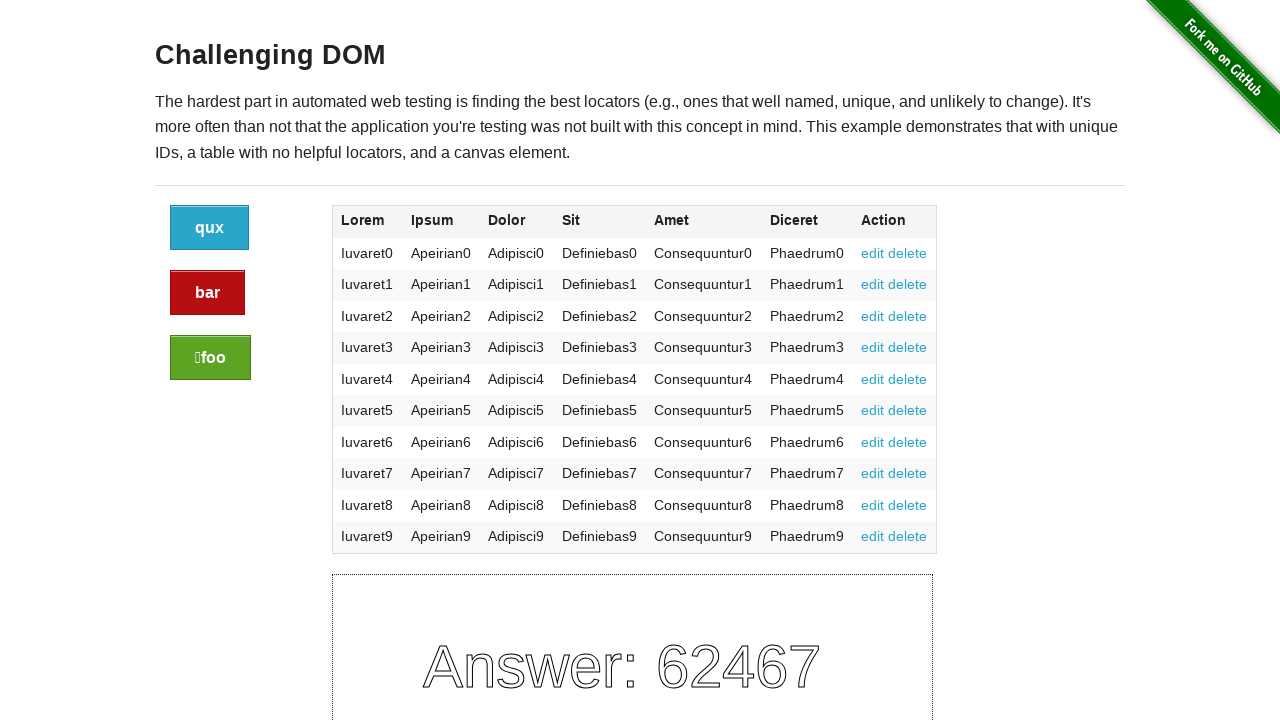

Challenging DOM page loaded with h3 element
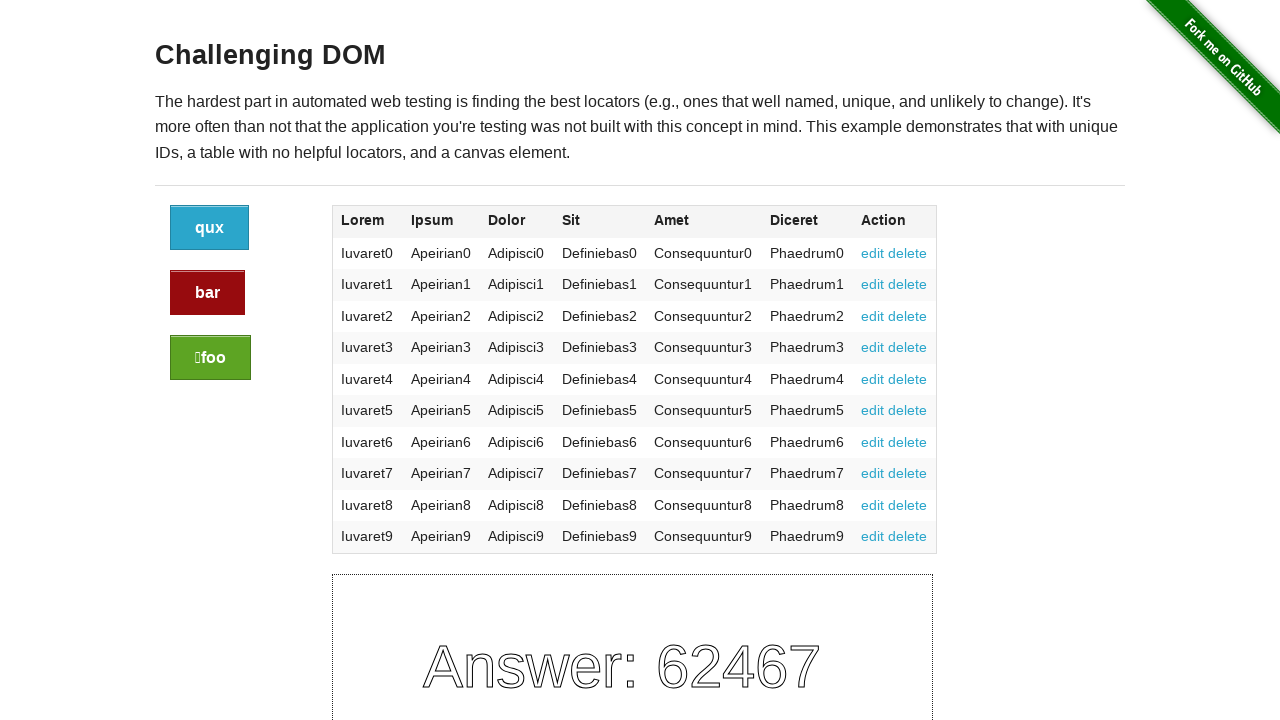

Found 3 buttons in the large-2 div
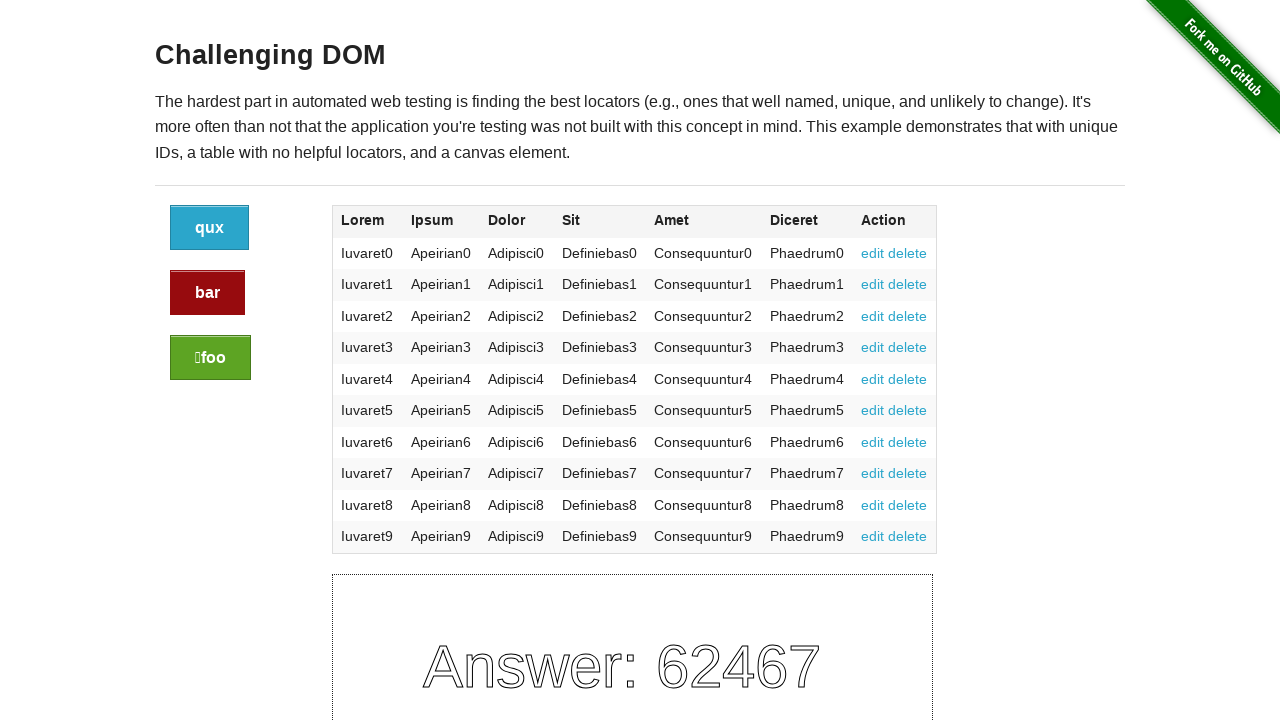

Clicked button 1 of 3 at (210, 228) on .large-2 .button >> nth=0
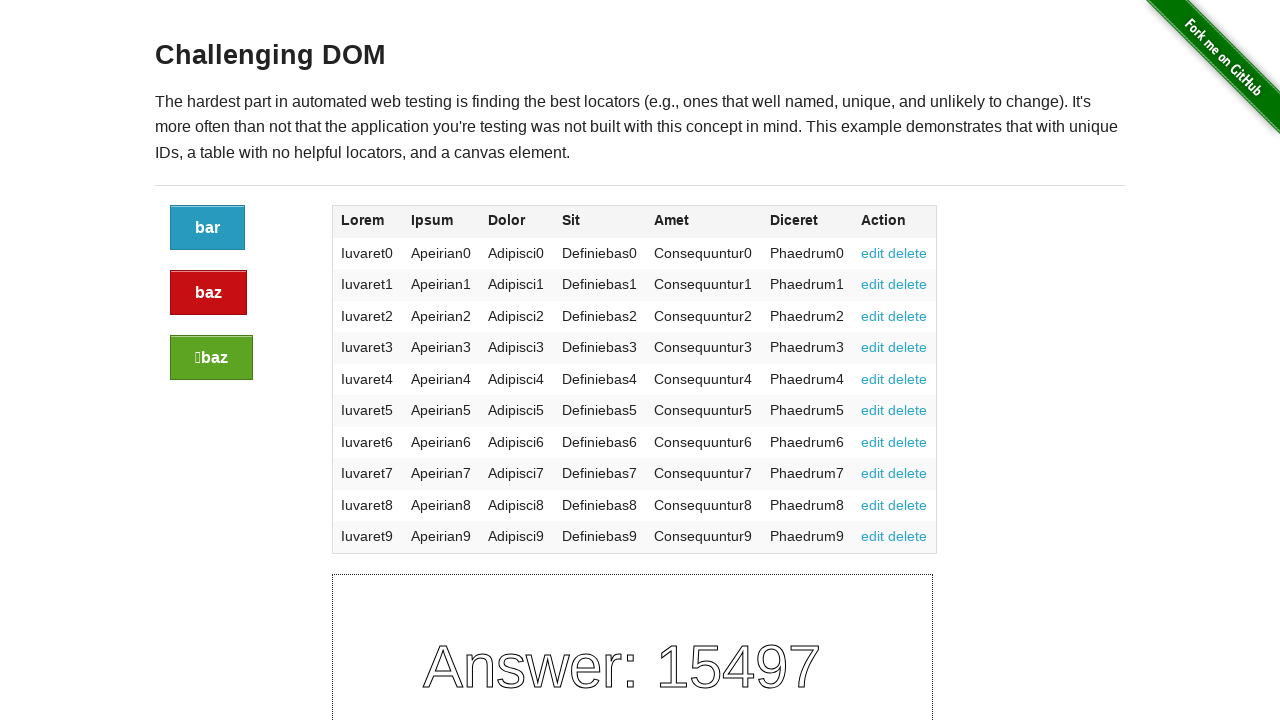

Waited 500ms after clicking button 1
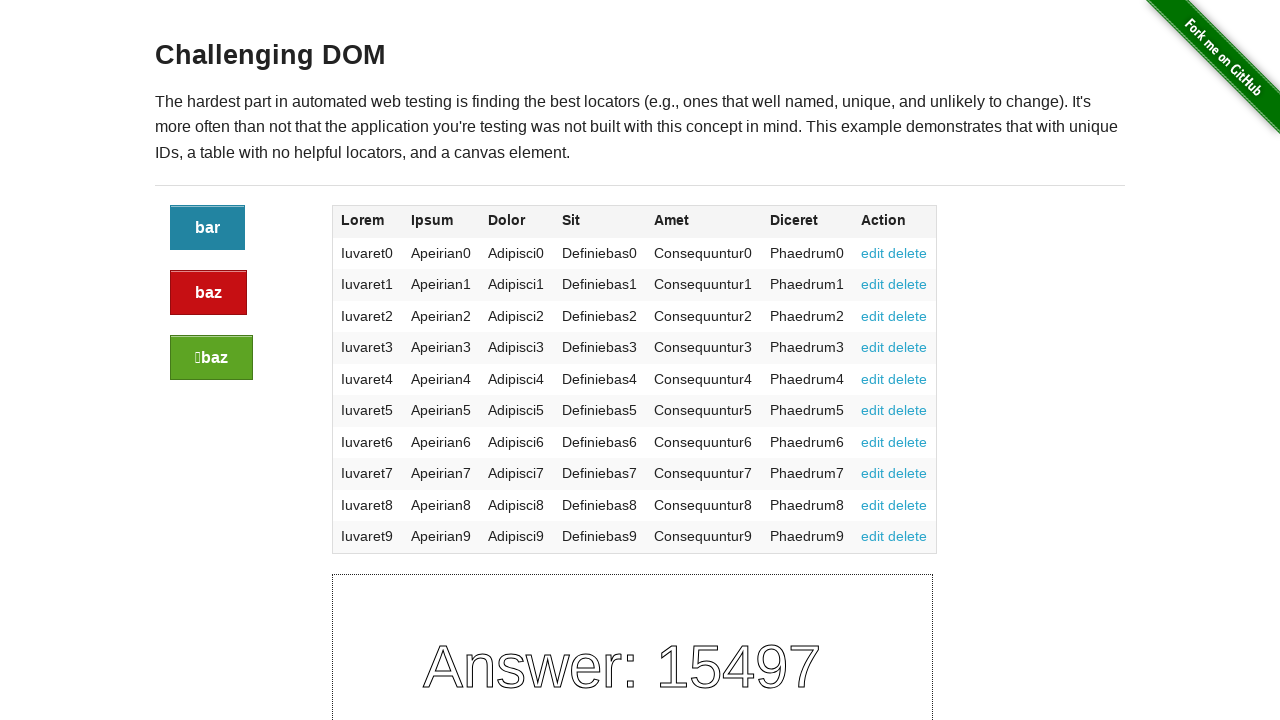

Clicked button 2 of 3 at (208, 293) on .large-2 .button >> nth=1
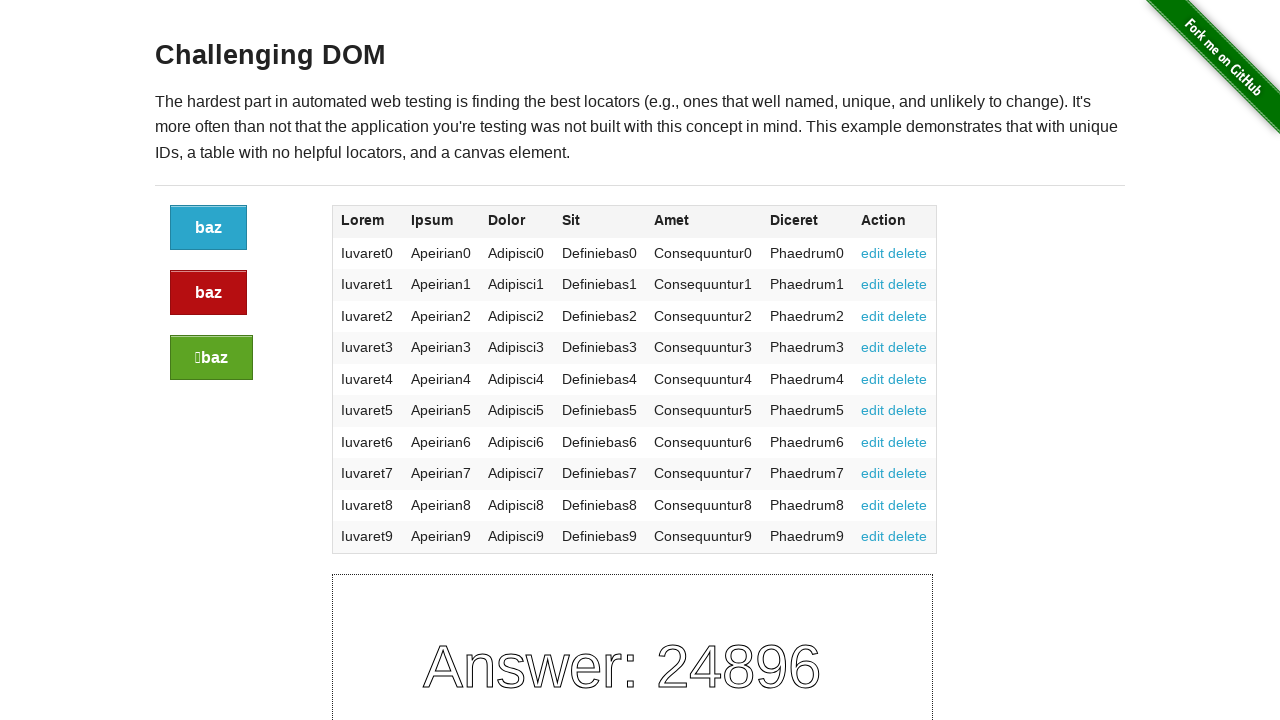

Waited 500ms after clicking button 2
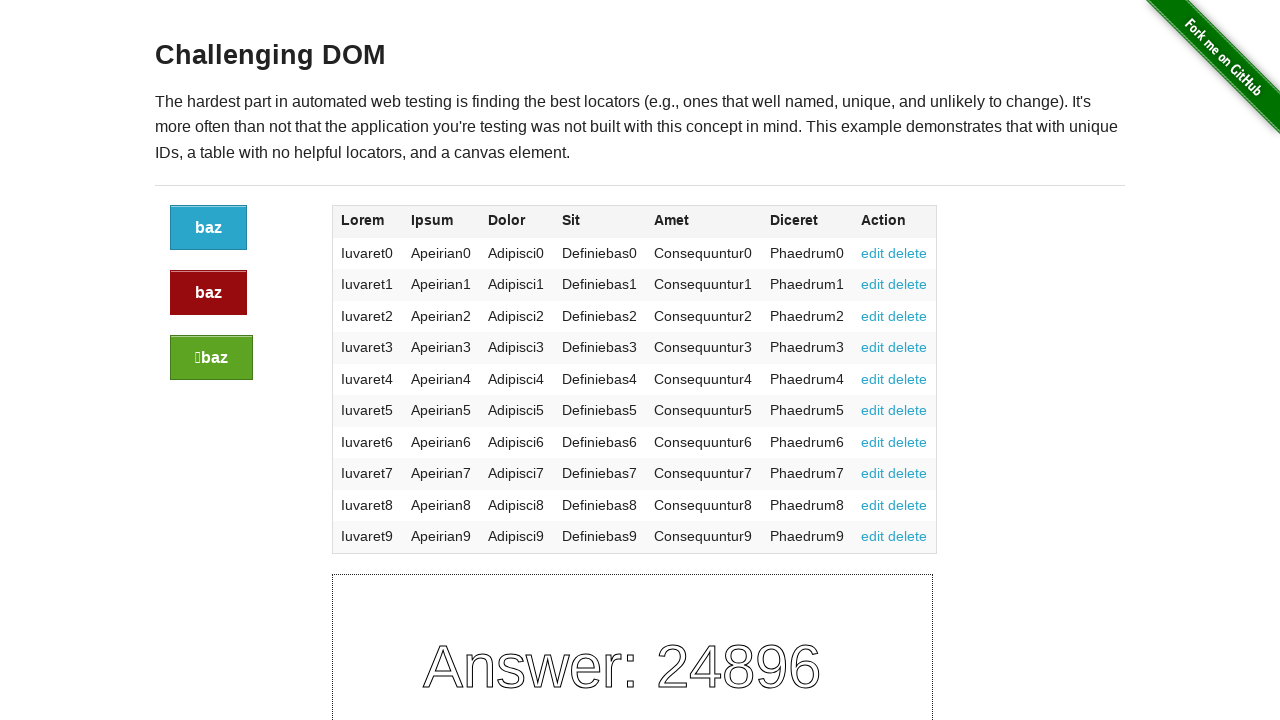

Clicked button 3 of 3 at (212, 358) on .large-2 .button >> nth=2
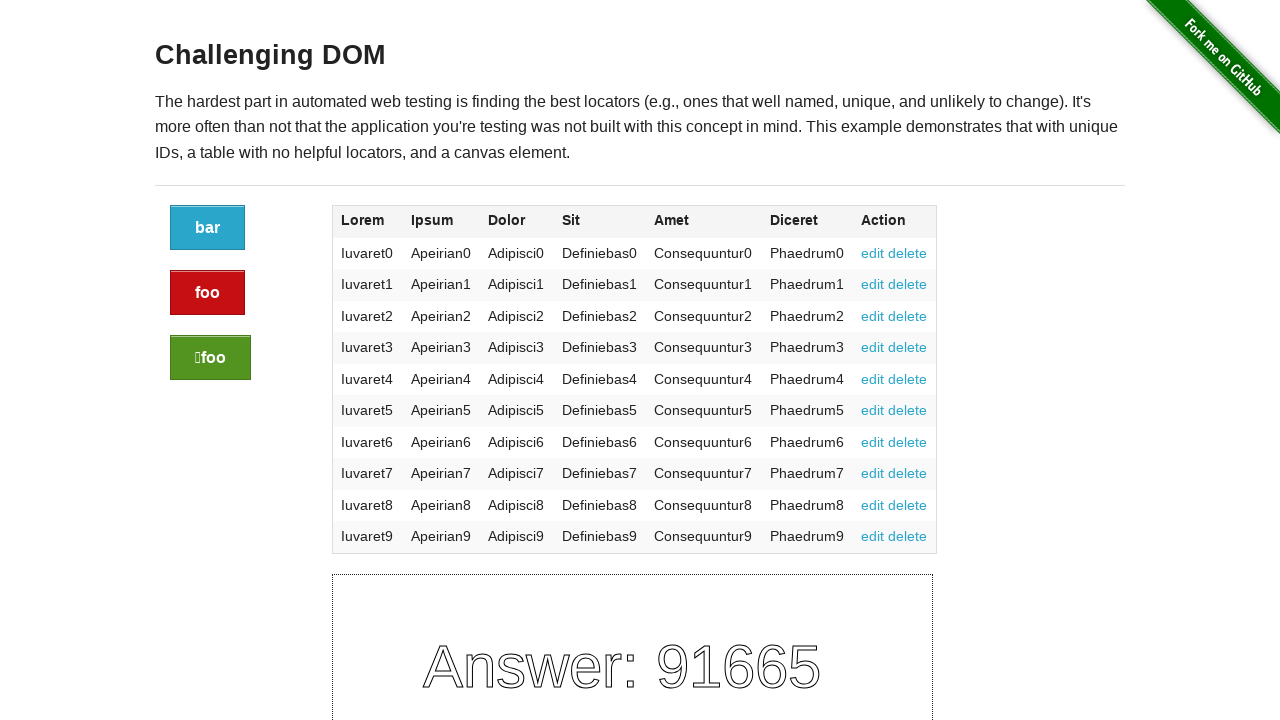

Waited 500ms after clicking button 3
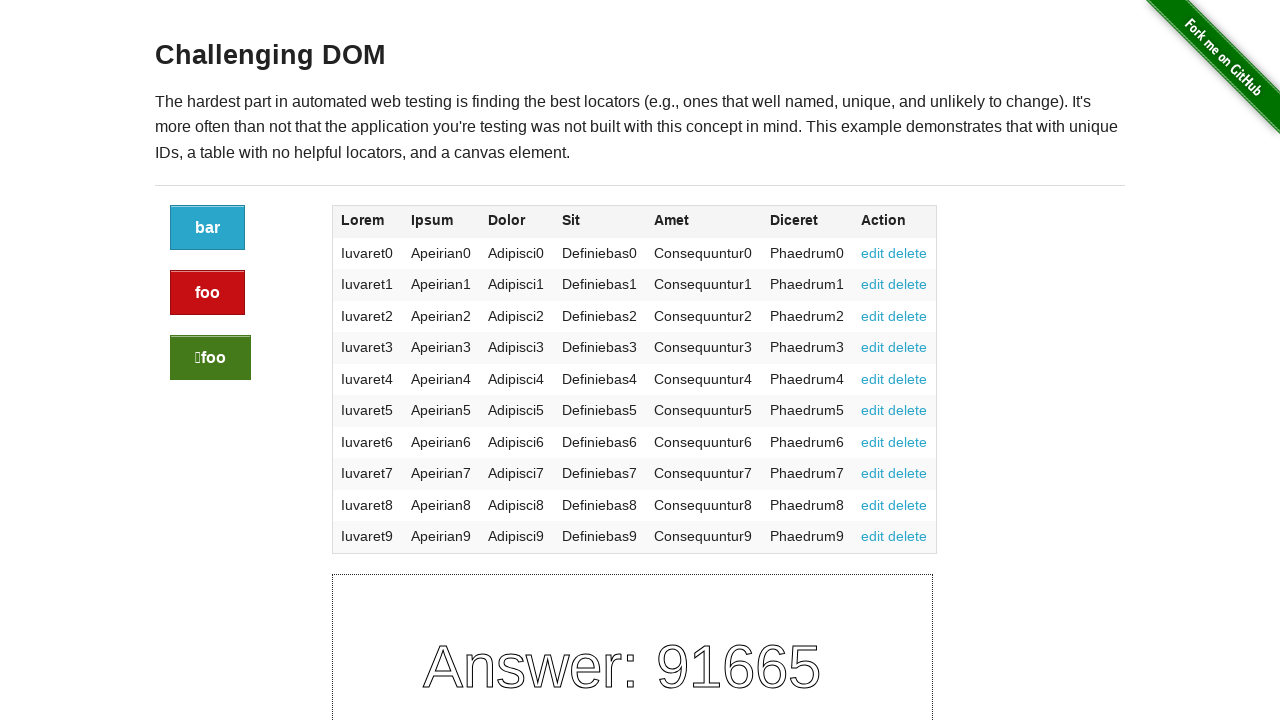

Verified table exists in large-10 div
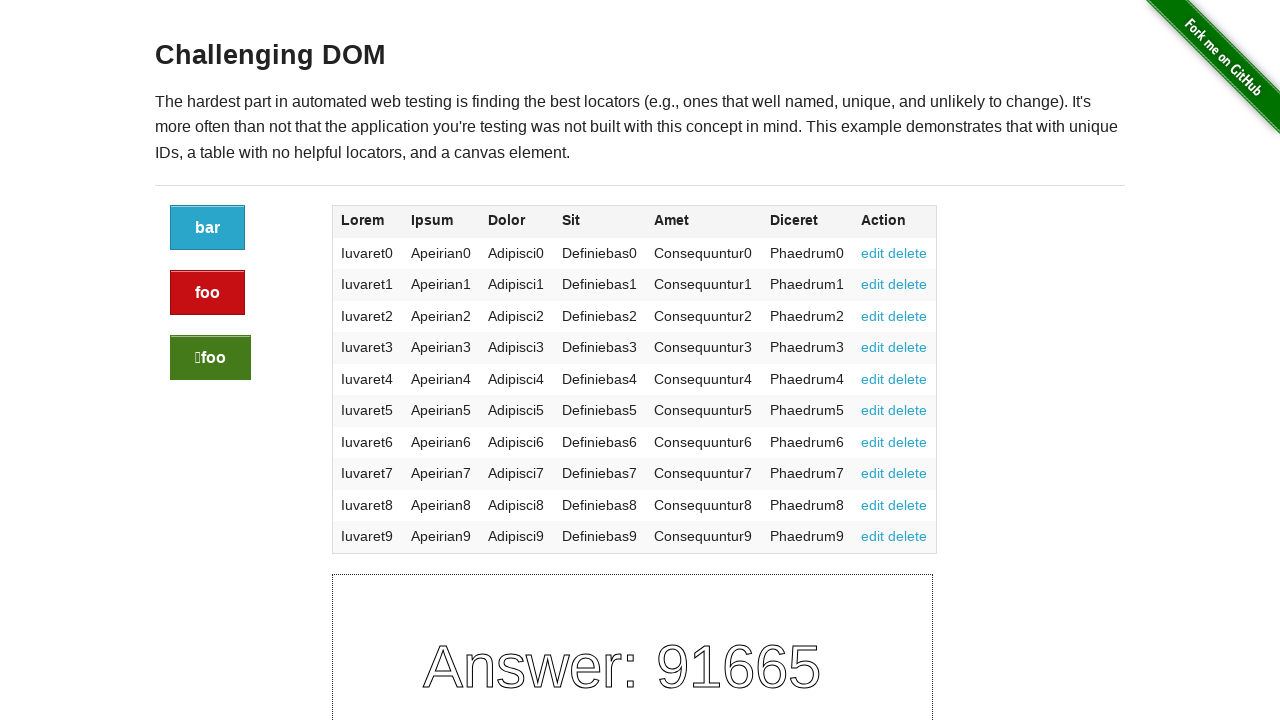

Navigated back to previous page
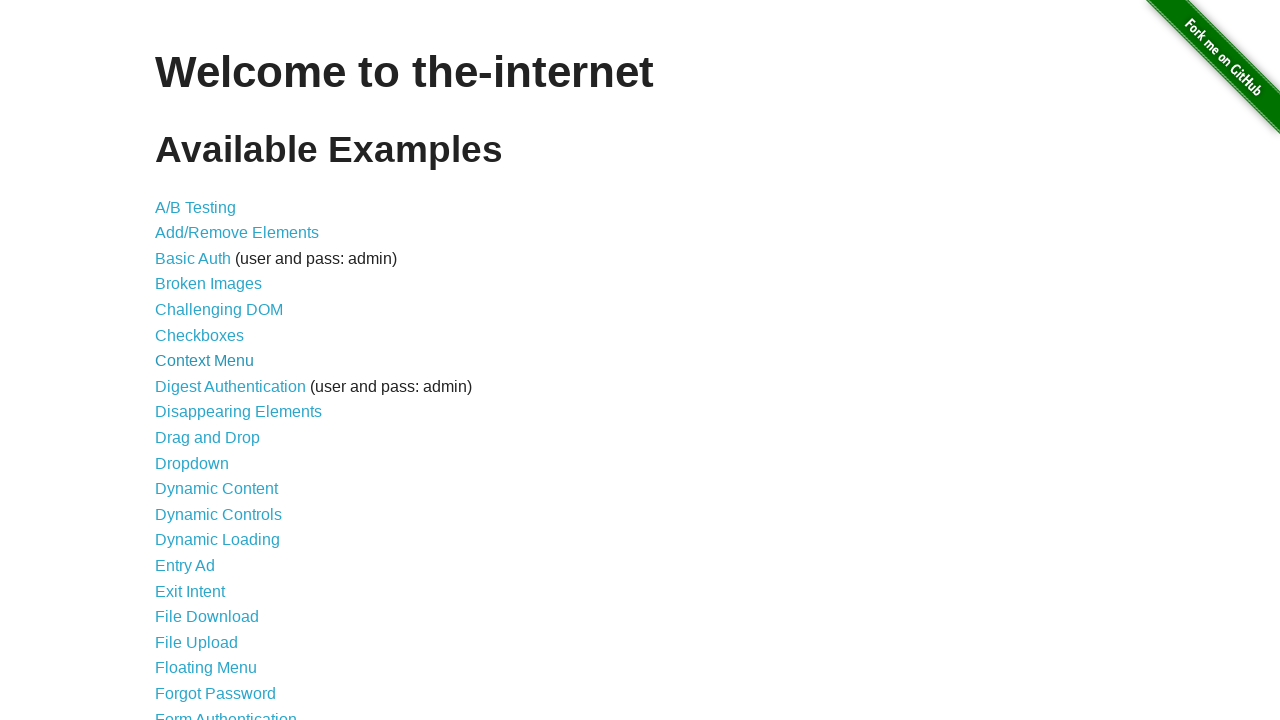

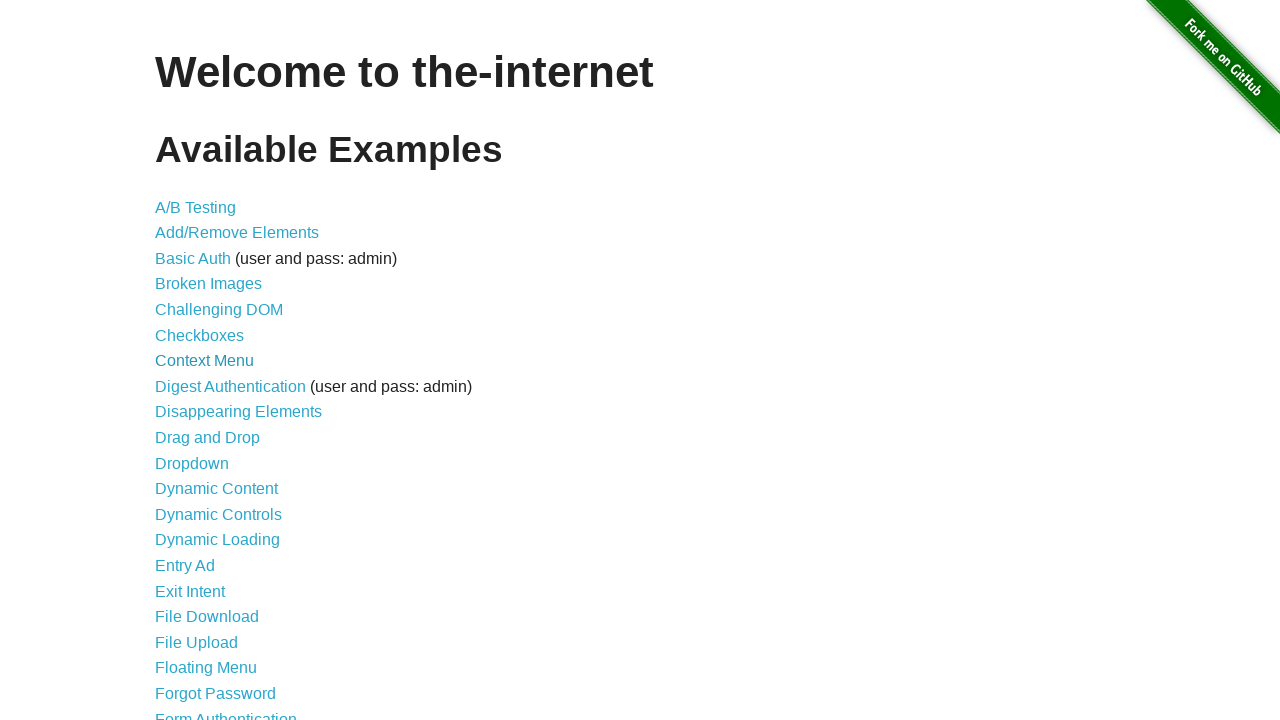